Tests flight booking form by selecting origin and destination cities, choosing a date, adding passengers, and submitting the search

Starting URL: https://rahulshettyacademy.com/dropdownsPractise/

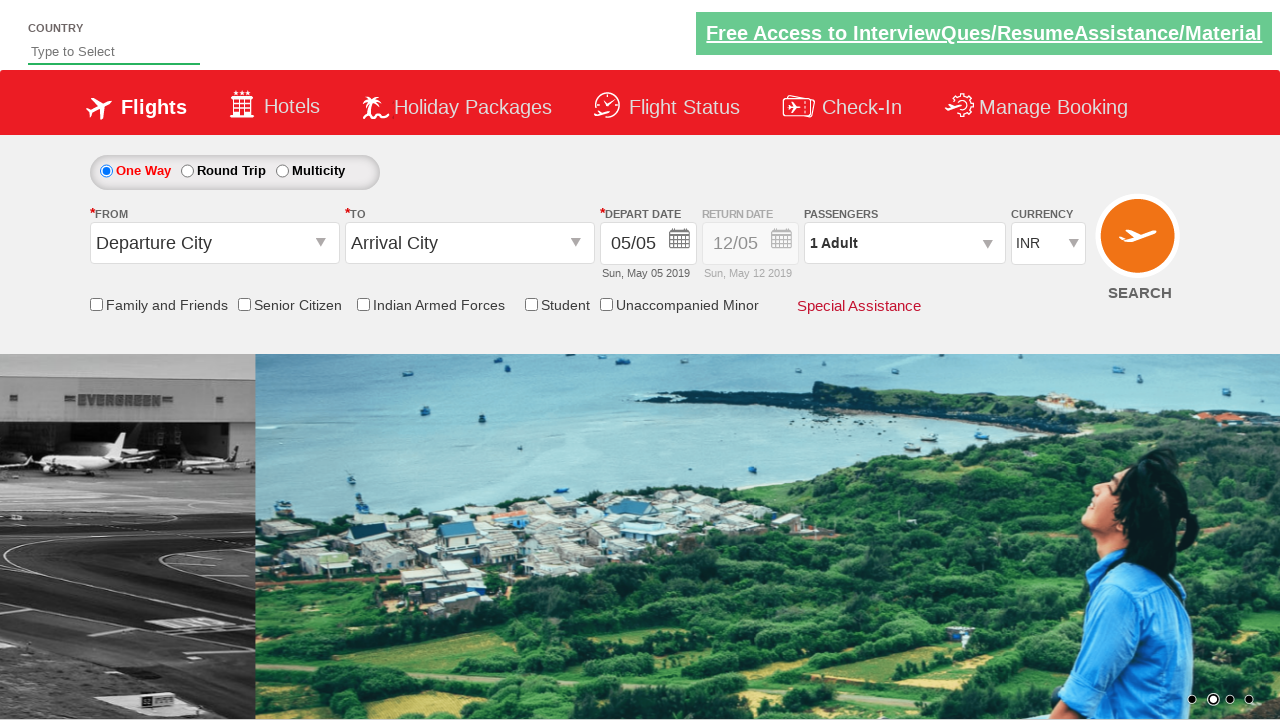

Clicked on origin station dropdown at (214, 243) on #ctl00_mainContent_ddl_originStation1_CTXT
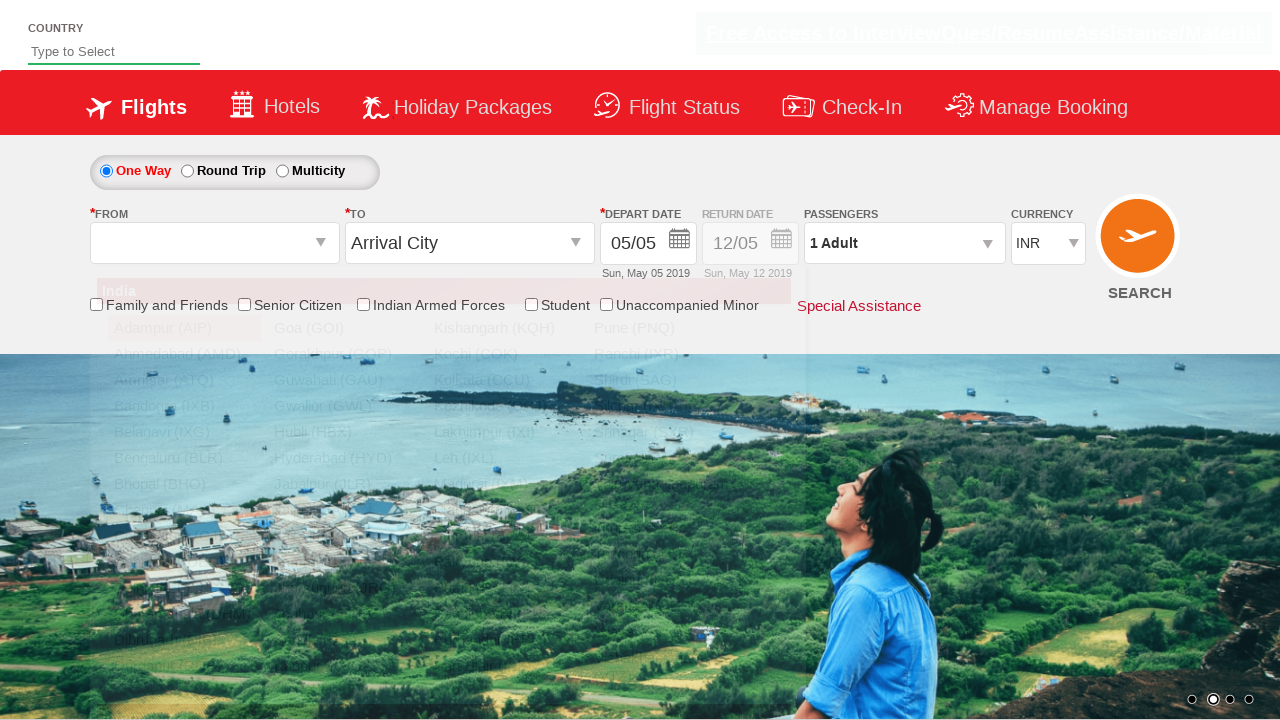

Selected Bangalore (BLR) as origin city at (184, 458) on a[value='BLR']
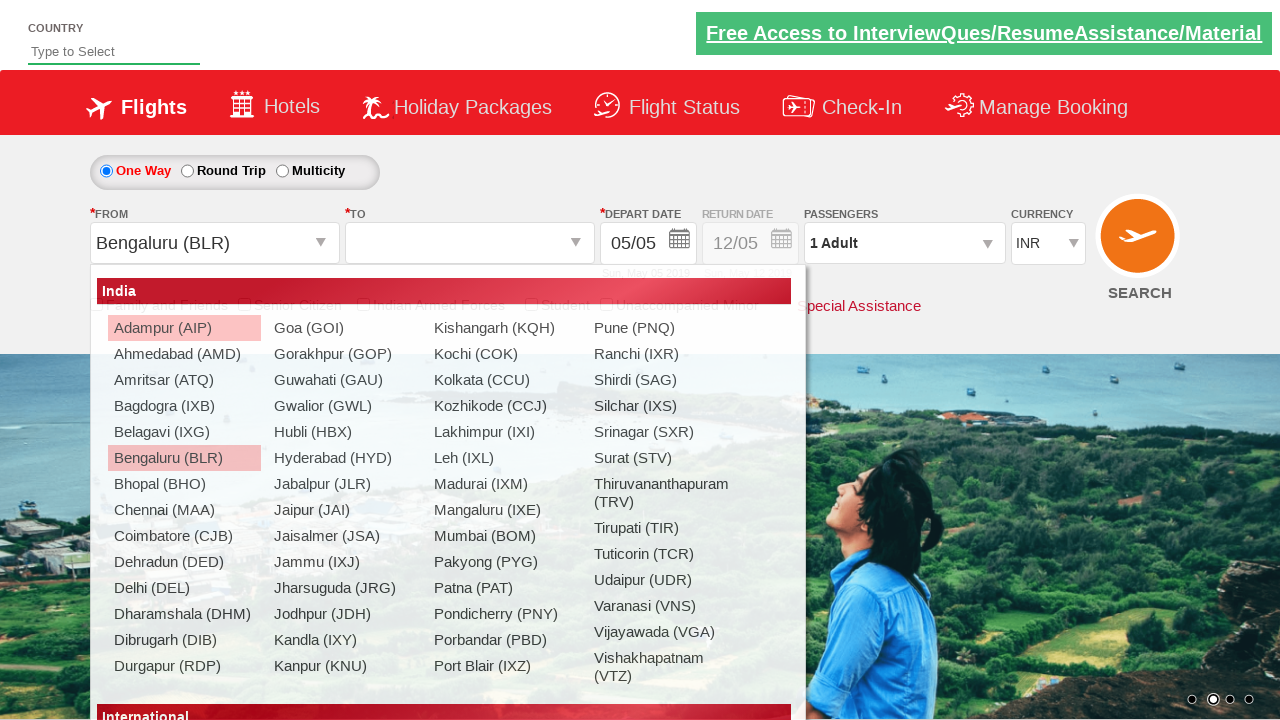

Waited for origin dropdown to update
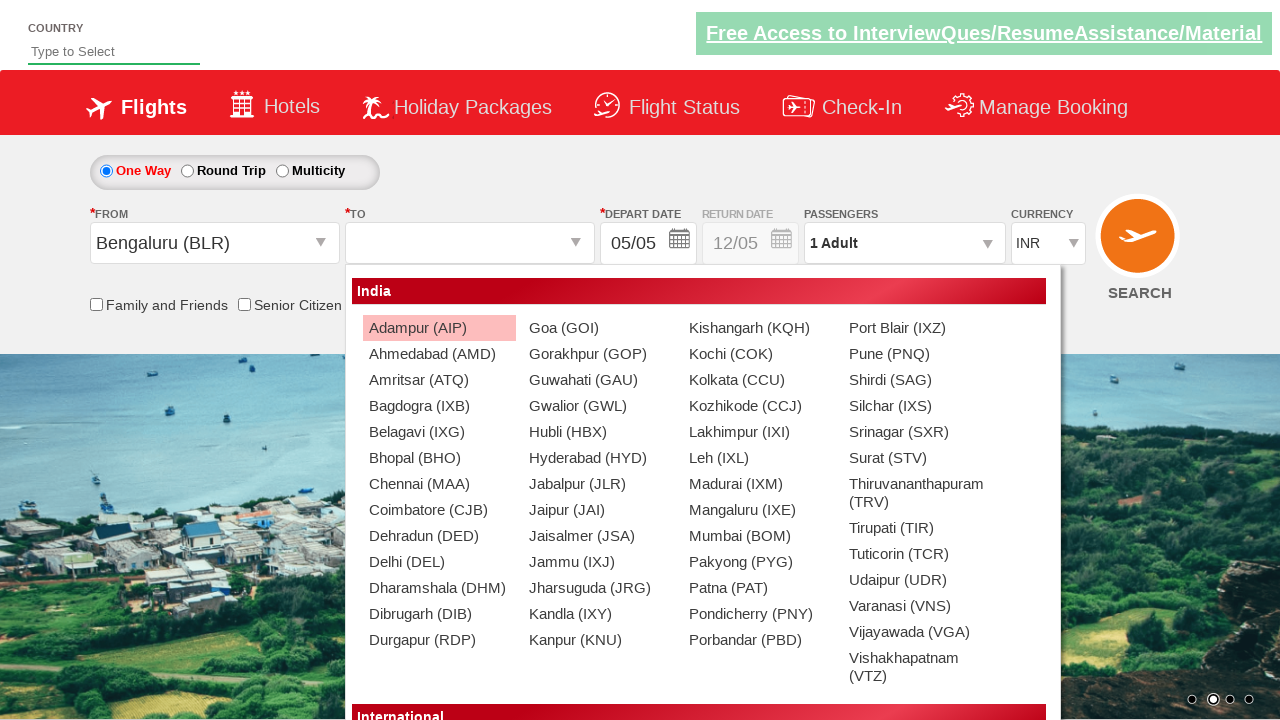

Selected Chennai (MAA) as destination city at (439, 484) on (//a[@value='MAA'])[2]
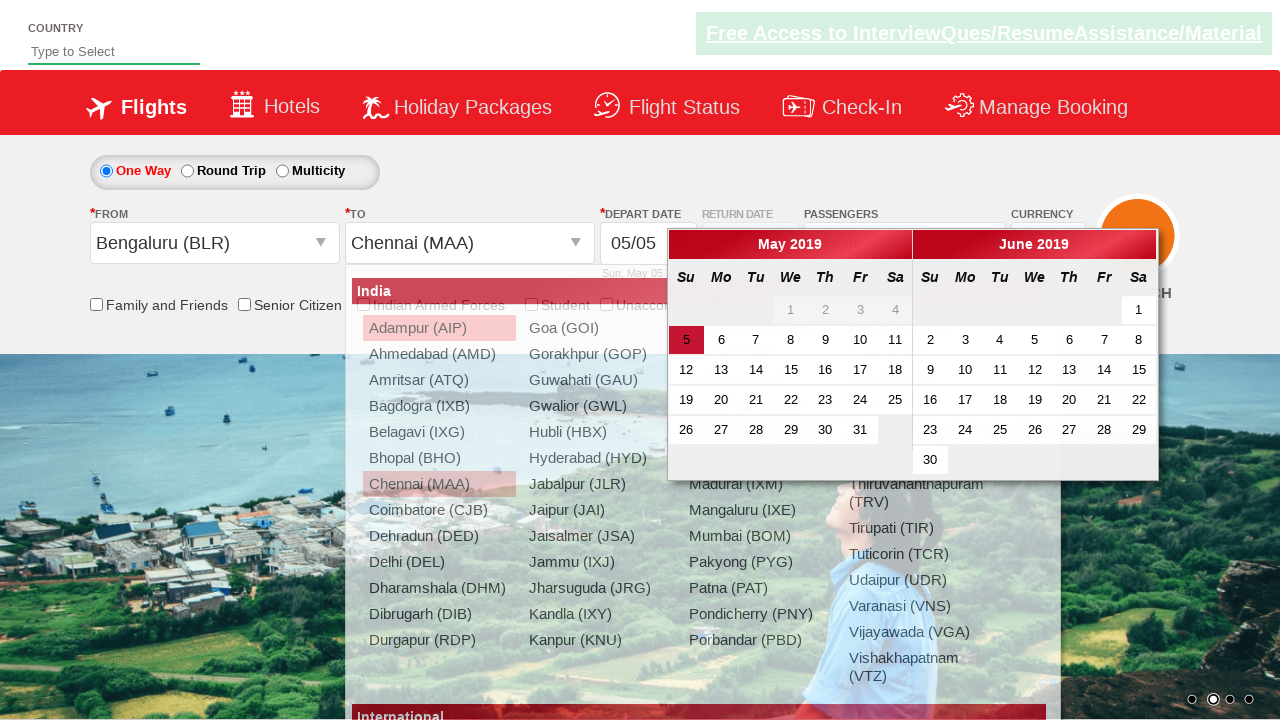

Selected travel date from calendar at (686, 340) on .ui-state-default.ui-state-active
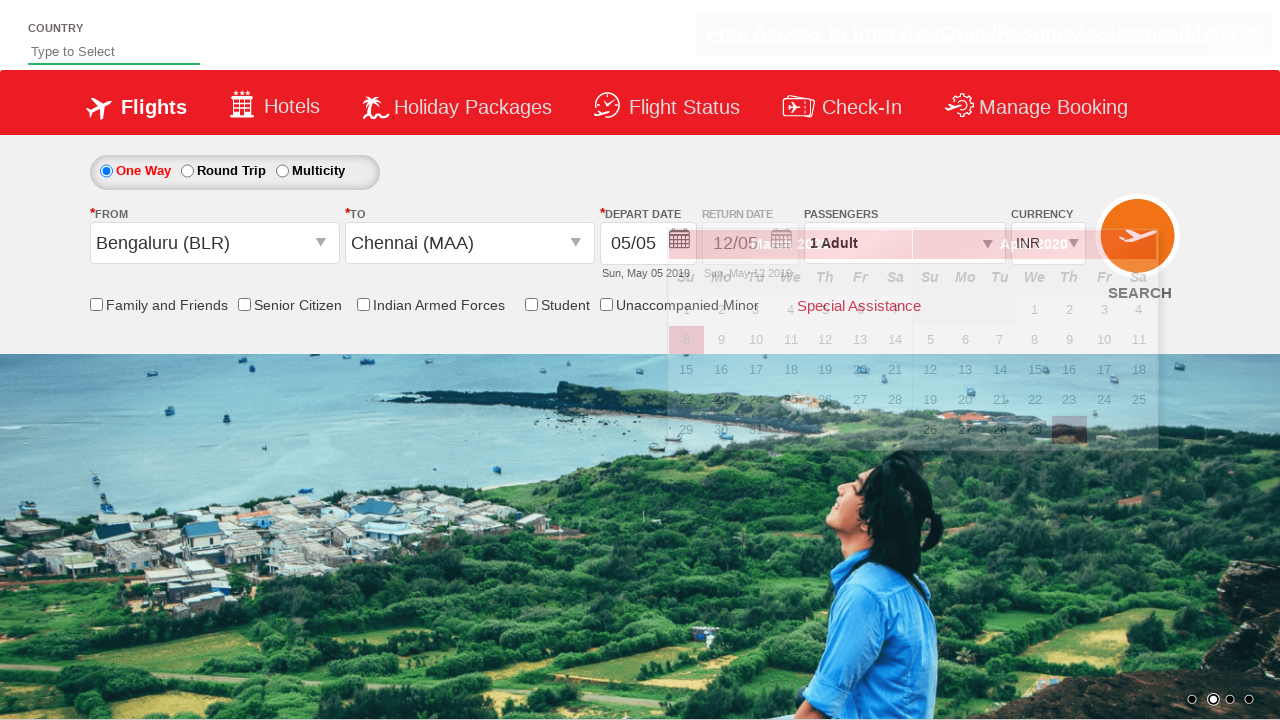

Clicked on passenger information dropdown at (904, 243) on #divpaxinfo
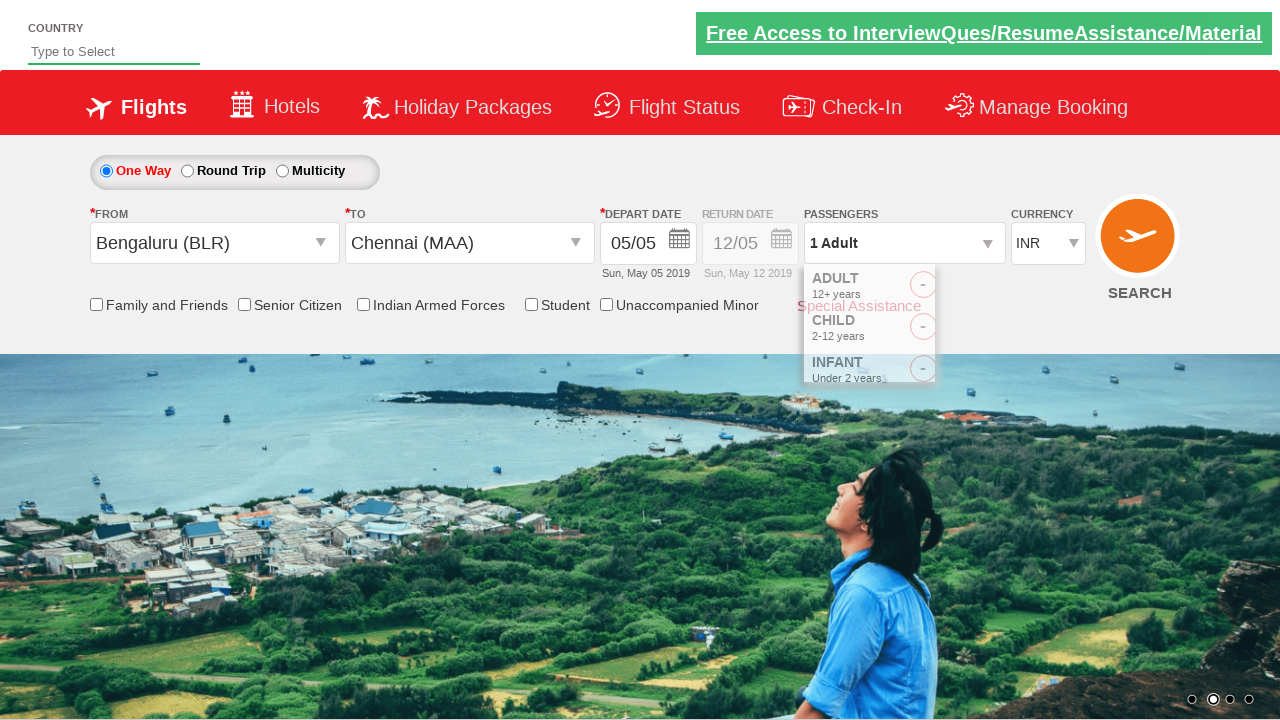

Waited for passenger dropdown to open
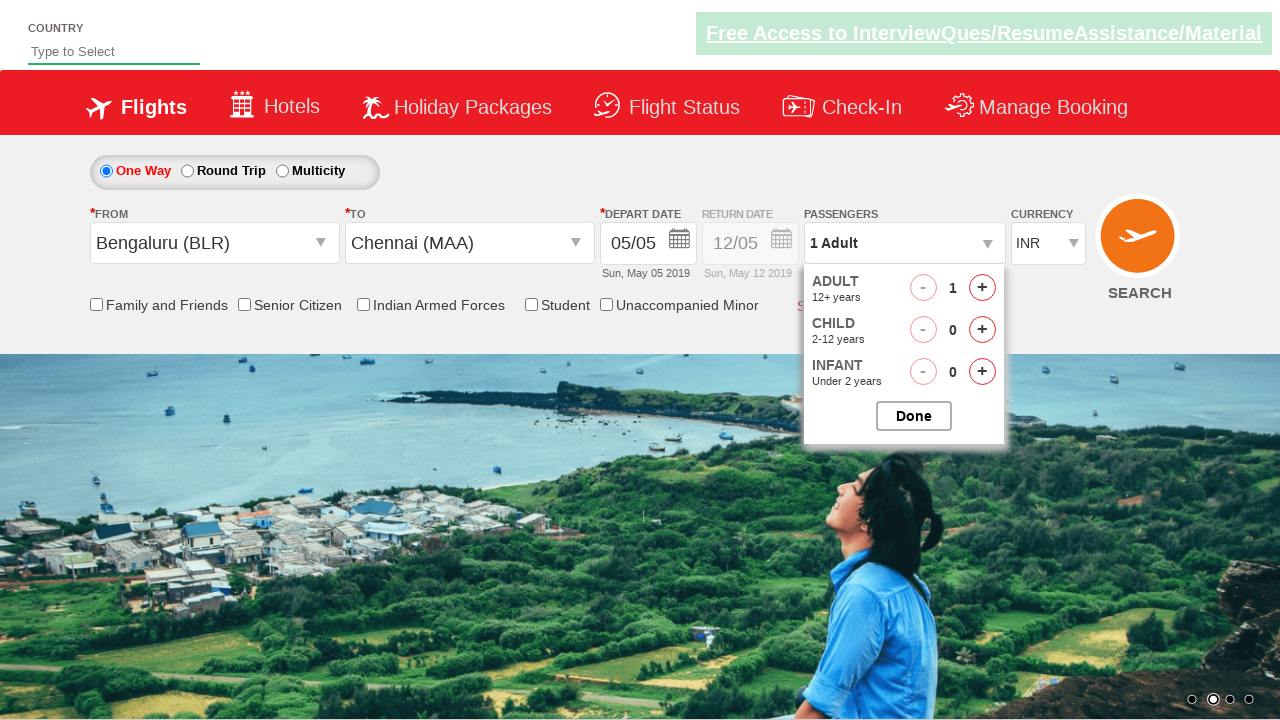

Added adult passenger 1 of 4 at (982, 288) on #hrefIncAdt
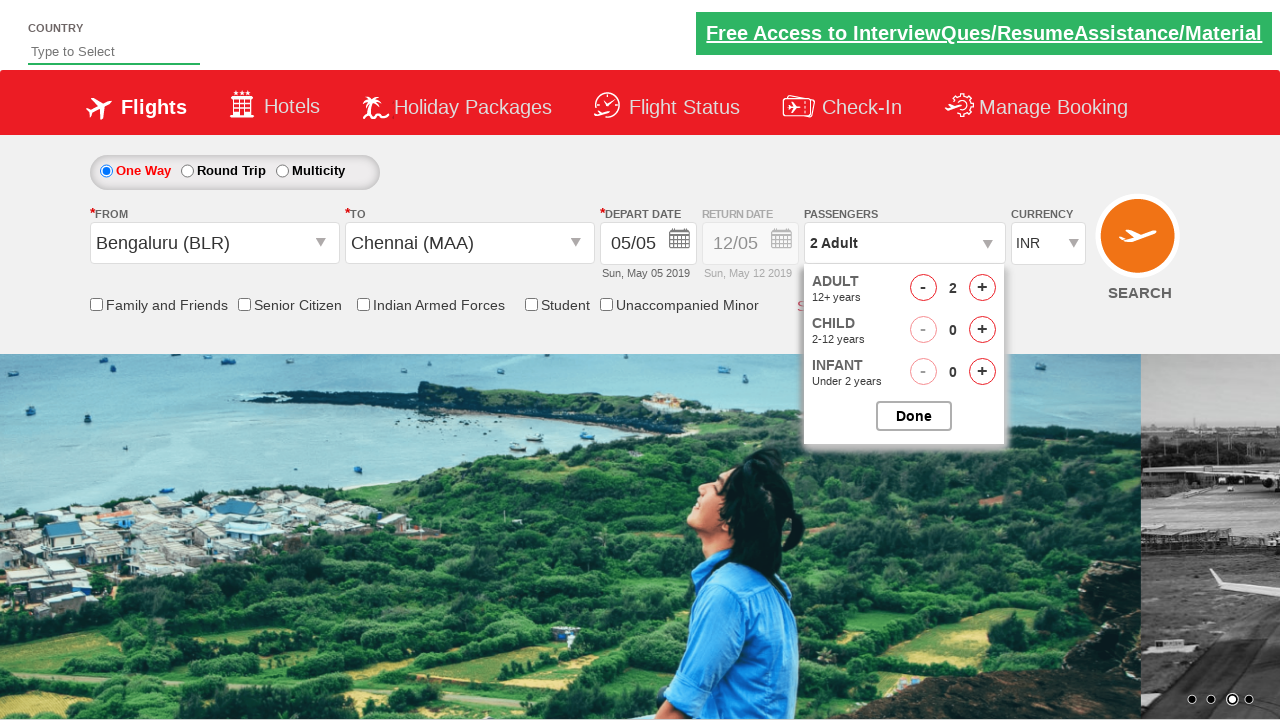

Added adult passenger 2 of 4 at (982, 288) on #hrefIncAdt
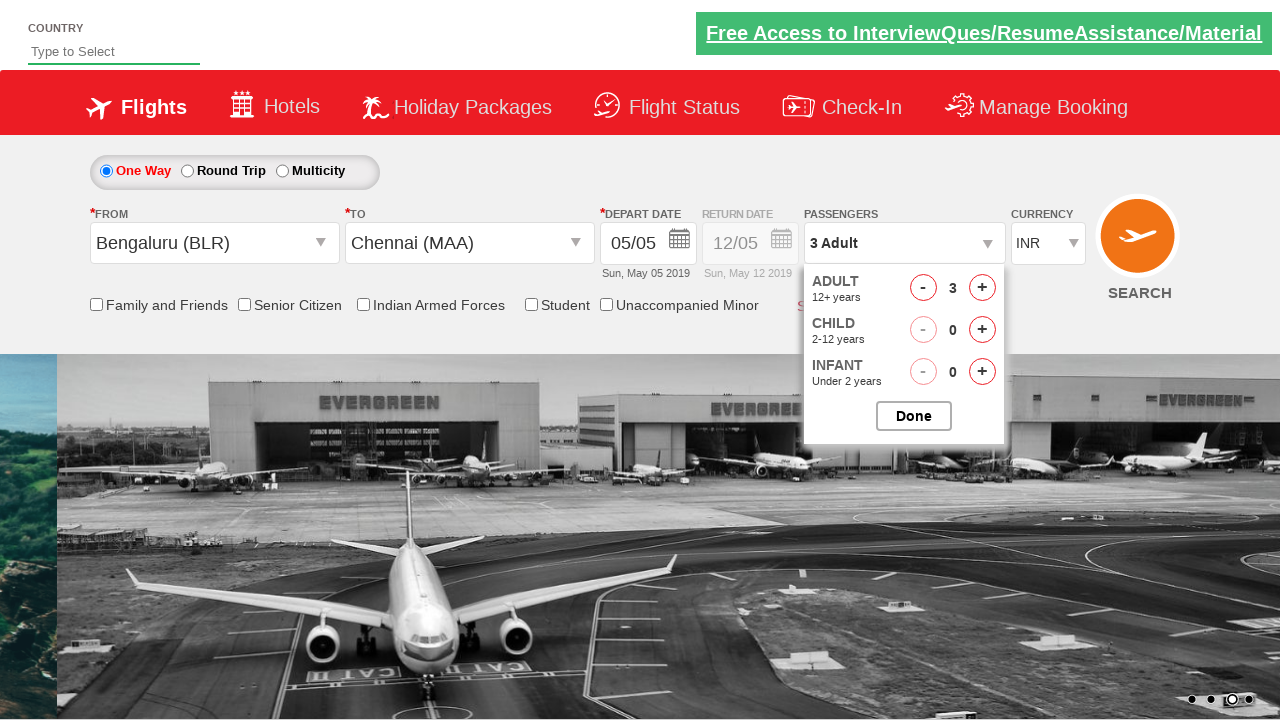

Added adult passenger 3 of 4 at (982, 288) on #hrefIncAdt
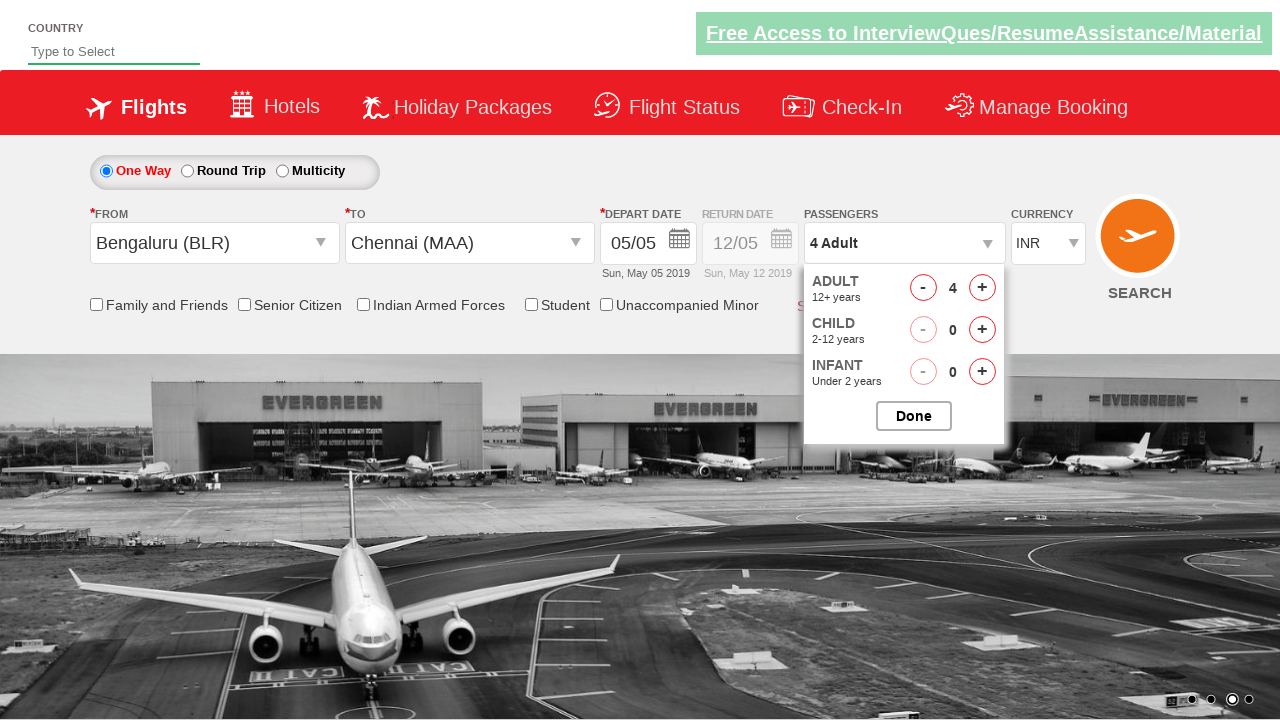

Added adult passenger 4 of 4 at (982, 288) on #hrefIncAdt
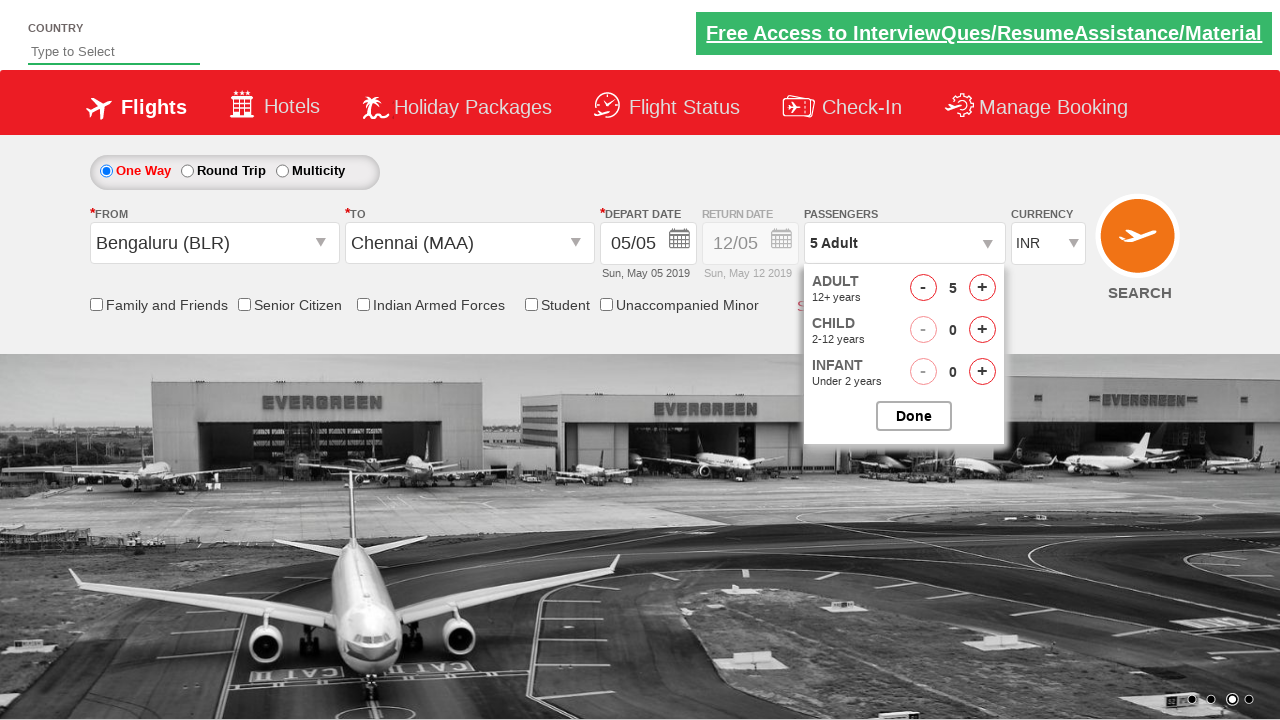

Clicked Find Flights button to submit flight search at (1140, 245) on #ctl00_mainContent_btn_FindFlights
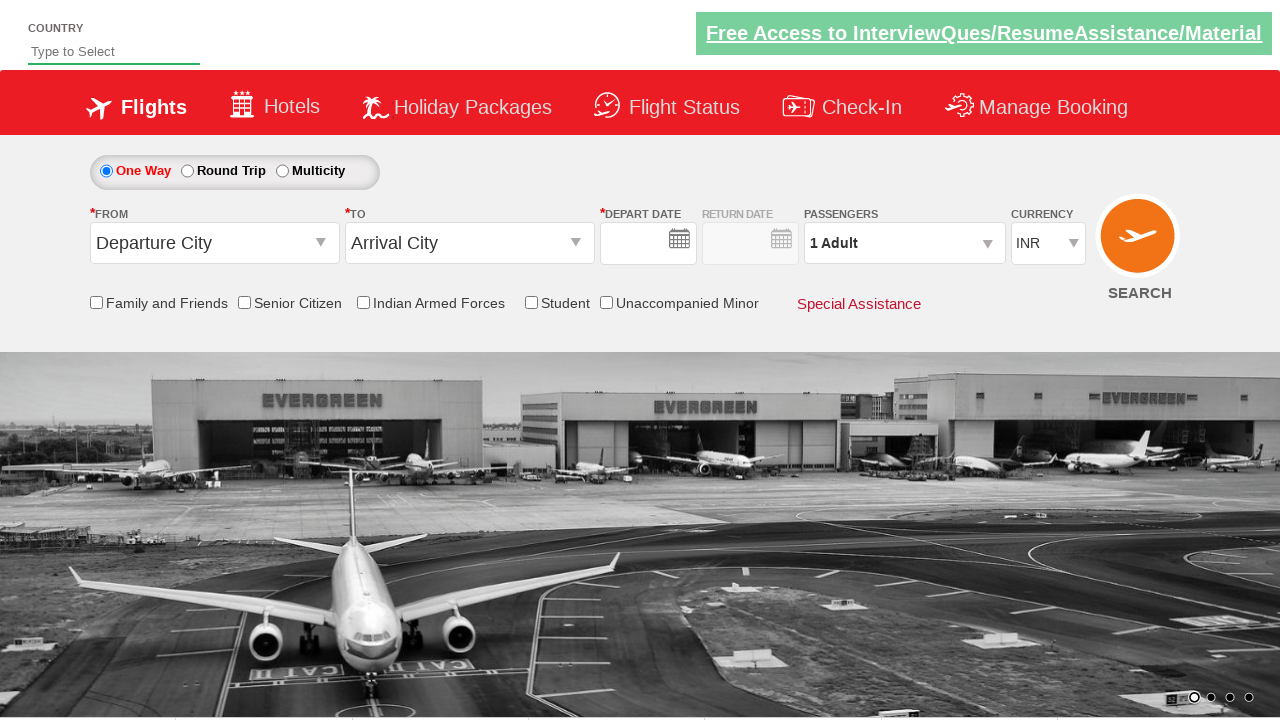

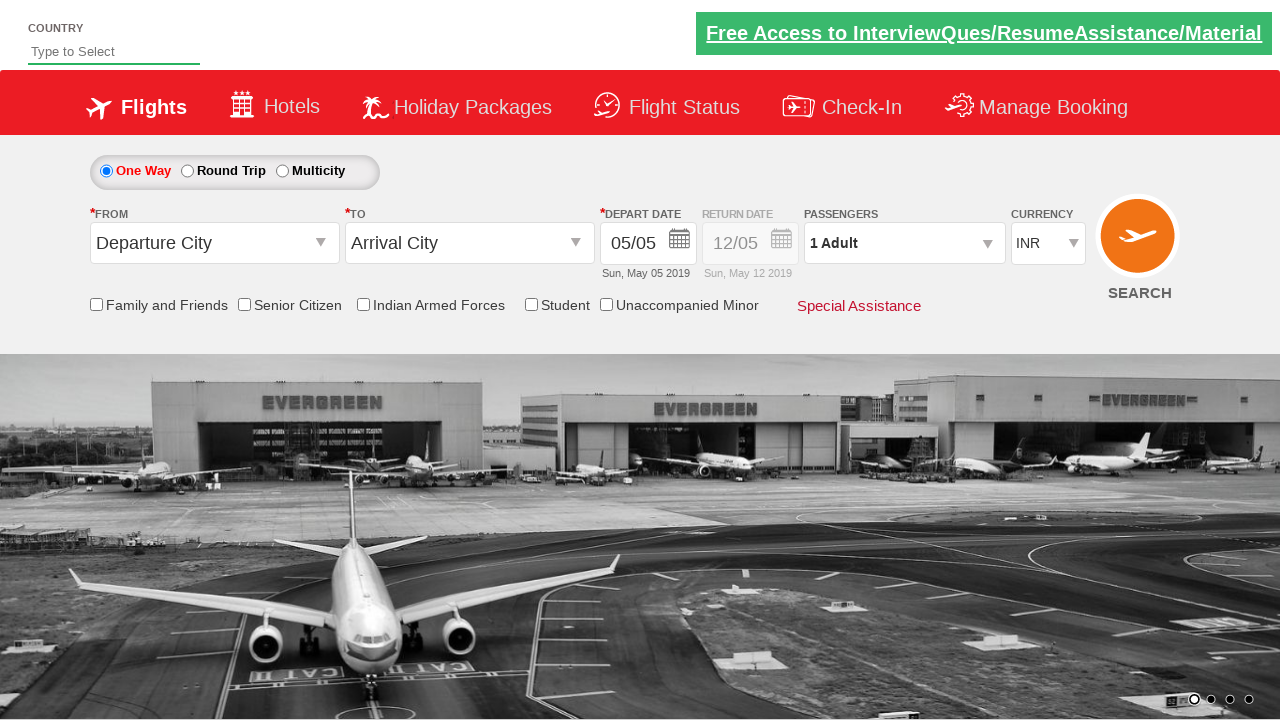